Opens the Polish news website wp.pl and verifies the page loads by checking that the page title is available

Starting URL: https://www.wp.pl

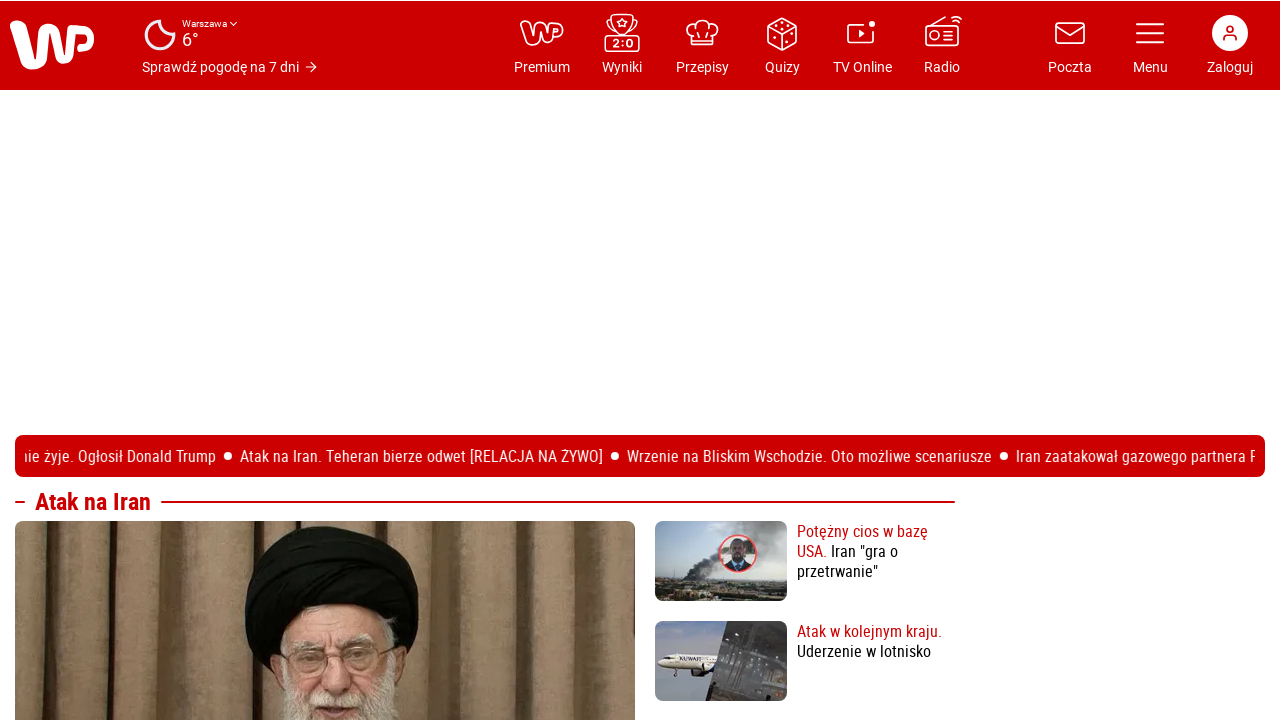

Waited for page to load with domcontentloaded state
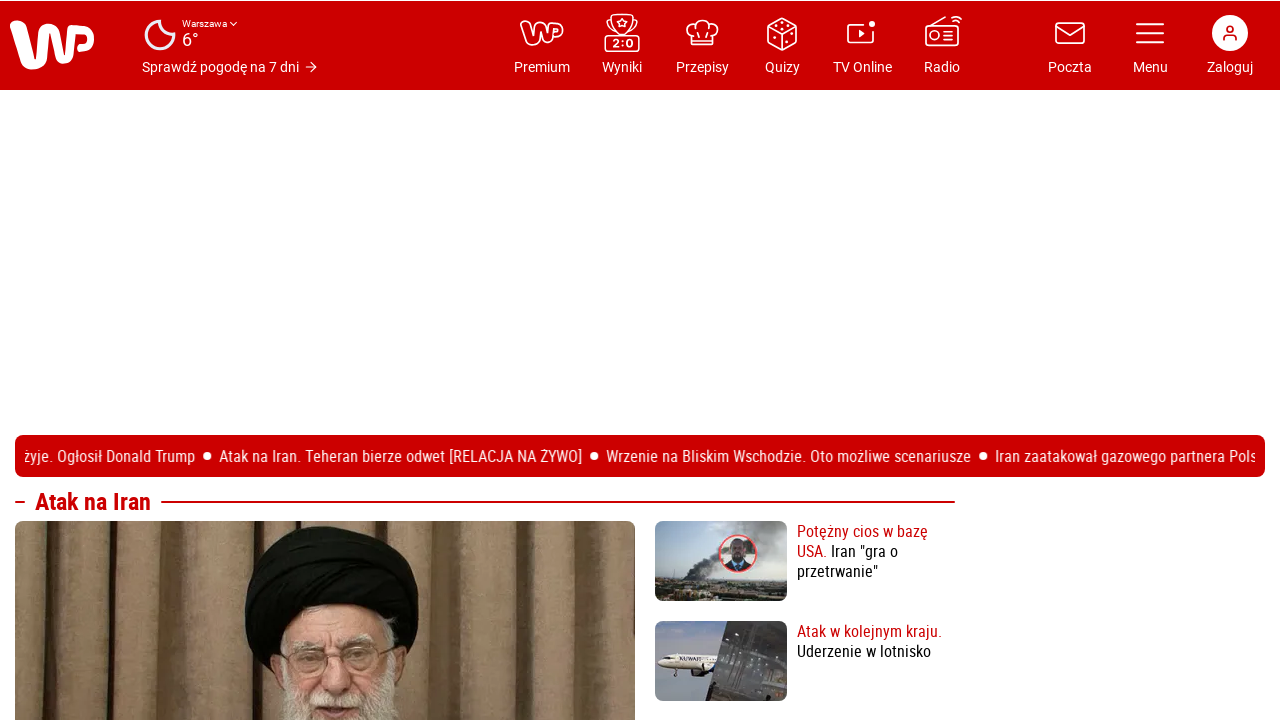

Retrieved page title
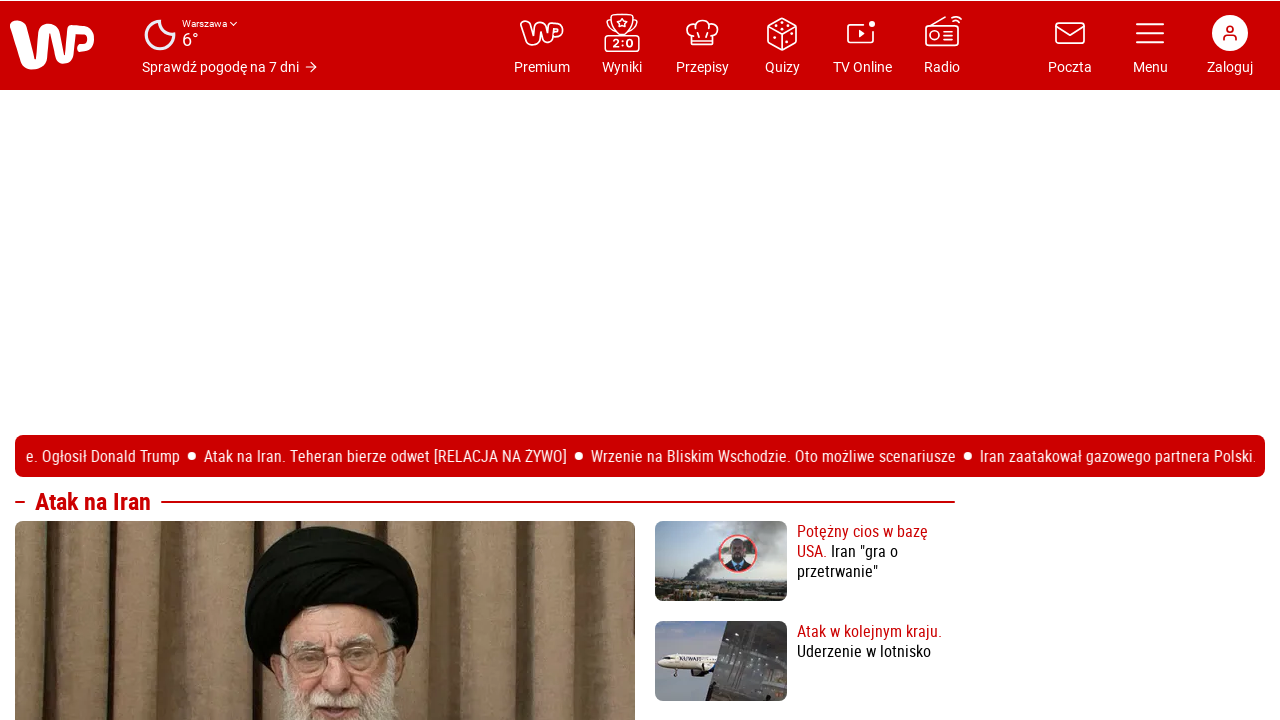

Verified page title is not empty and exists
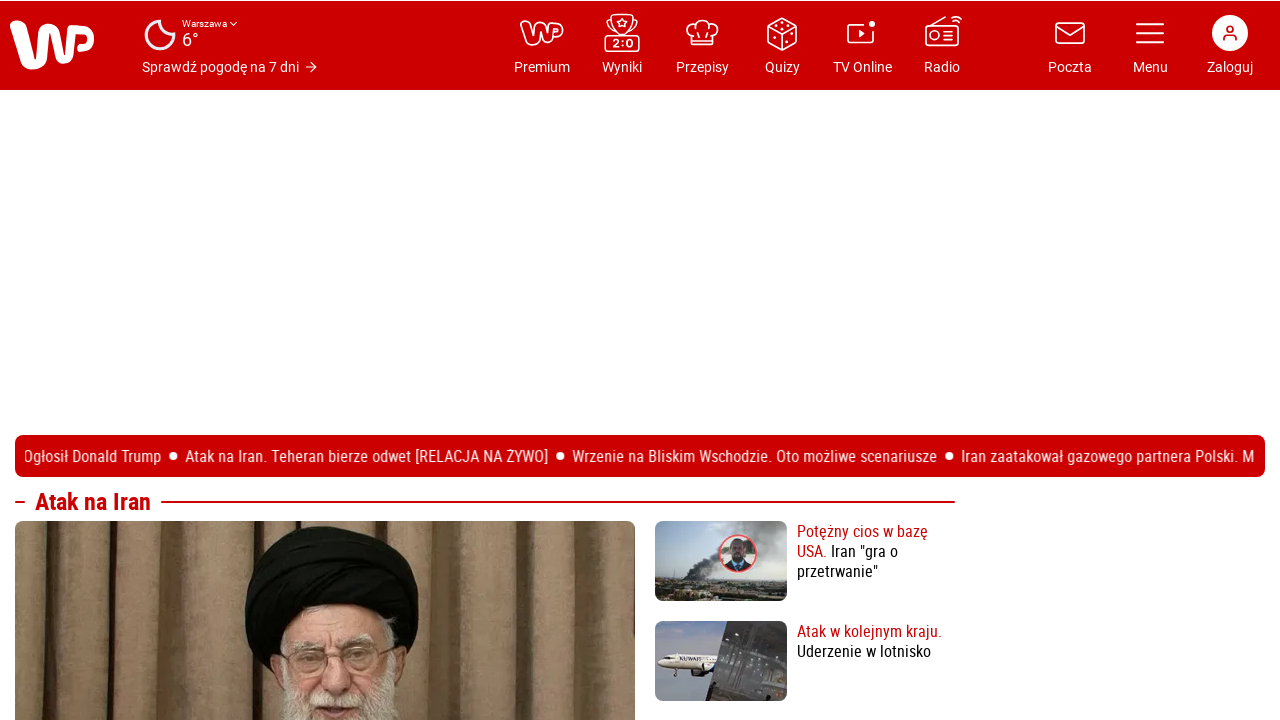

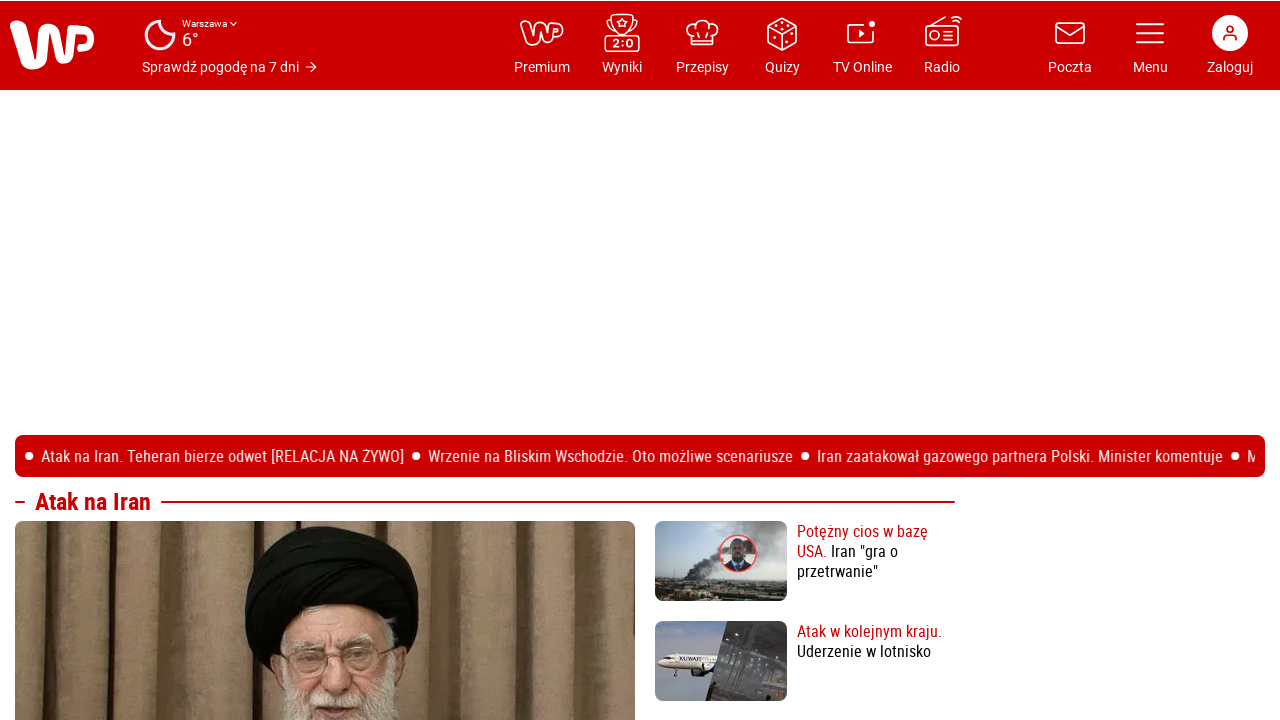